Tests form submission with email and password fields, then validates and accepts an alert message

Starting URL: http://automationbykrishna.com/#

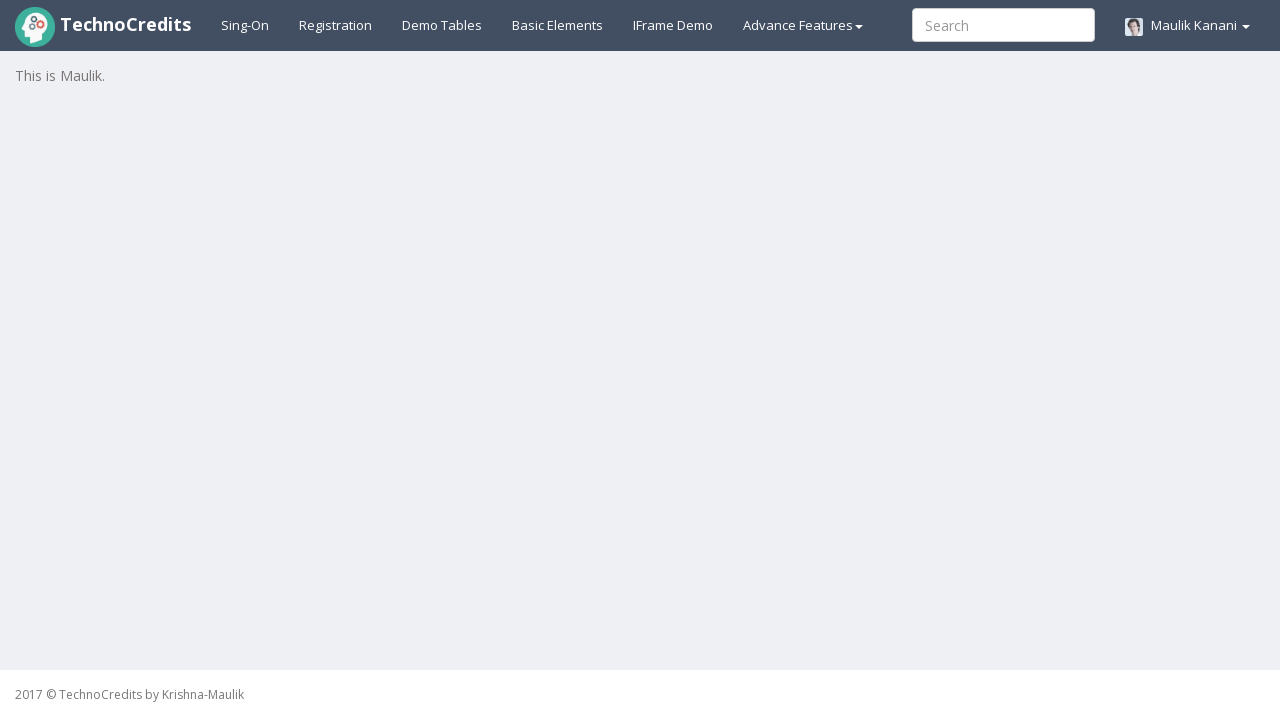

Clicked on basic elements tab at (558, 25) on #basicelements
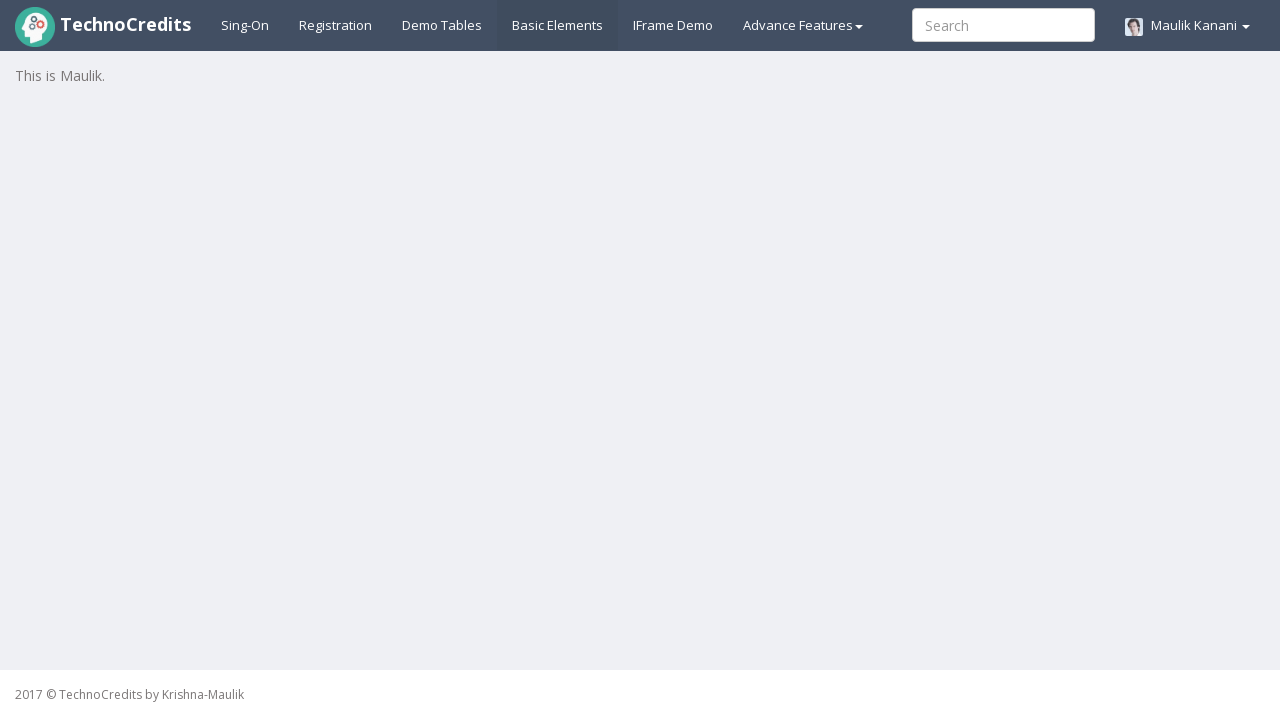

Email input field became visible
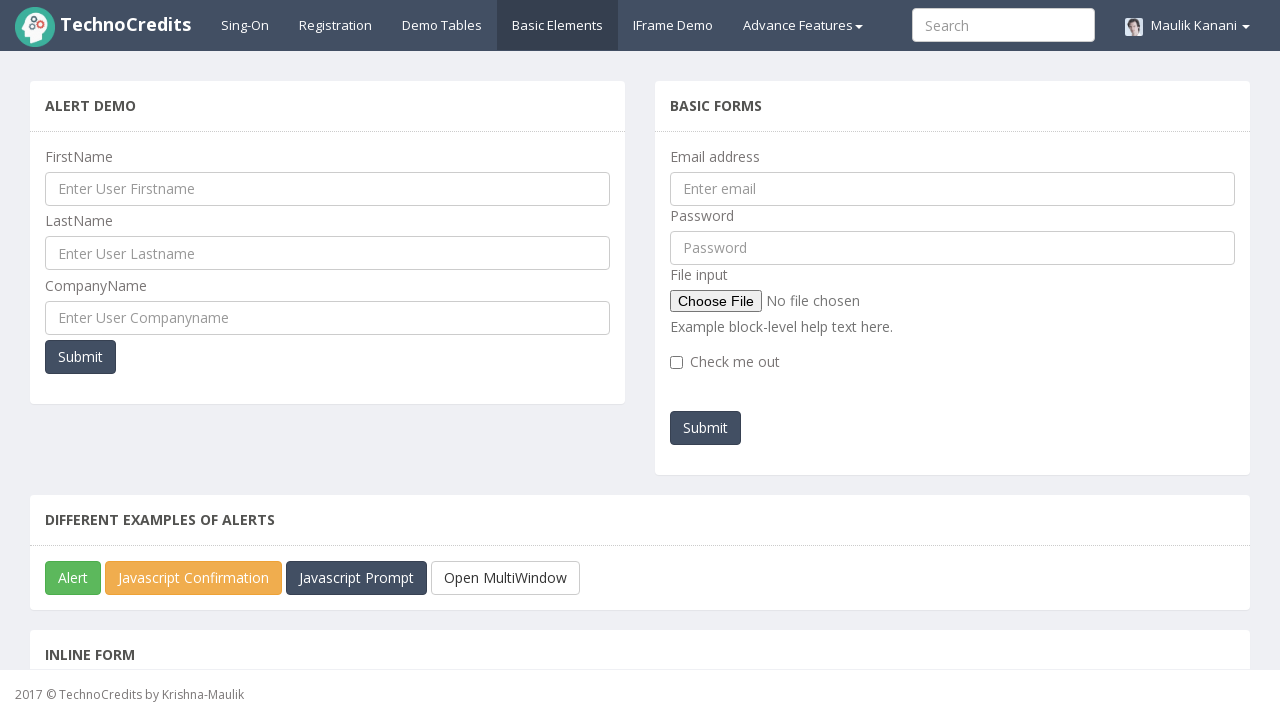

Filled email field with 'nilam192@gmail.com' on #exampleInputEmail1
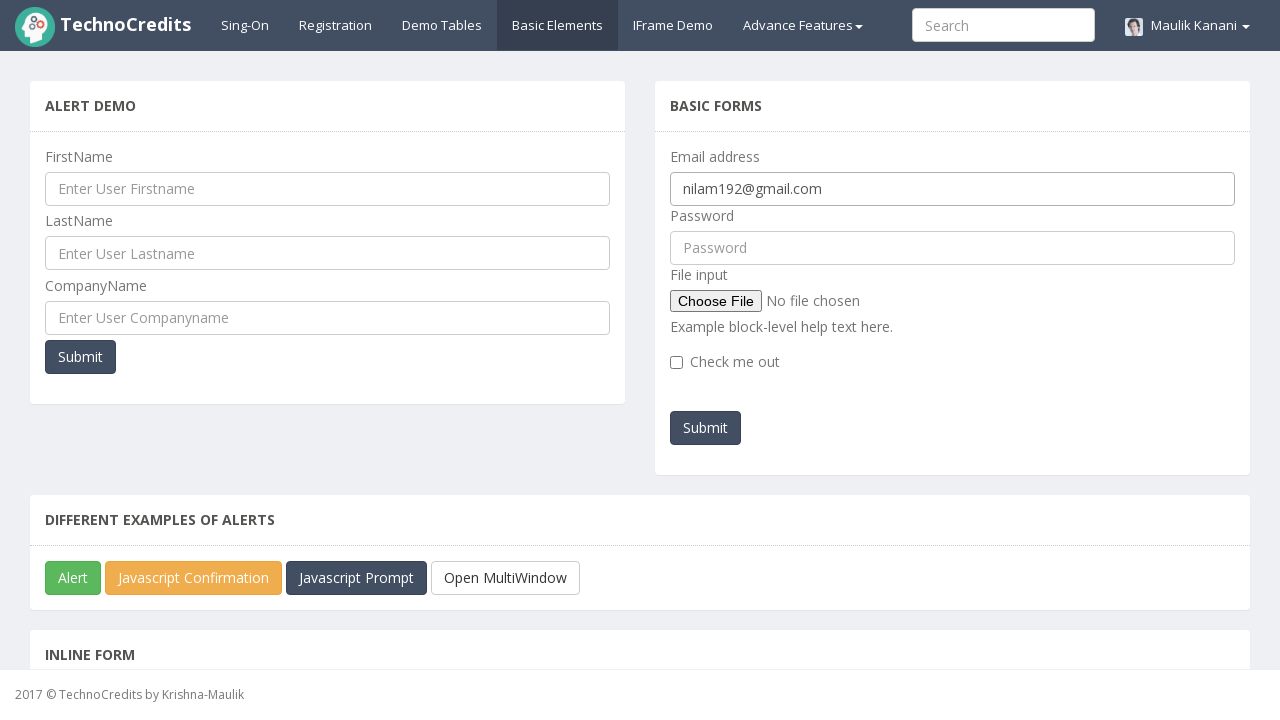

Filled password field with 'patel@123' on #pwd
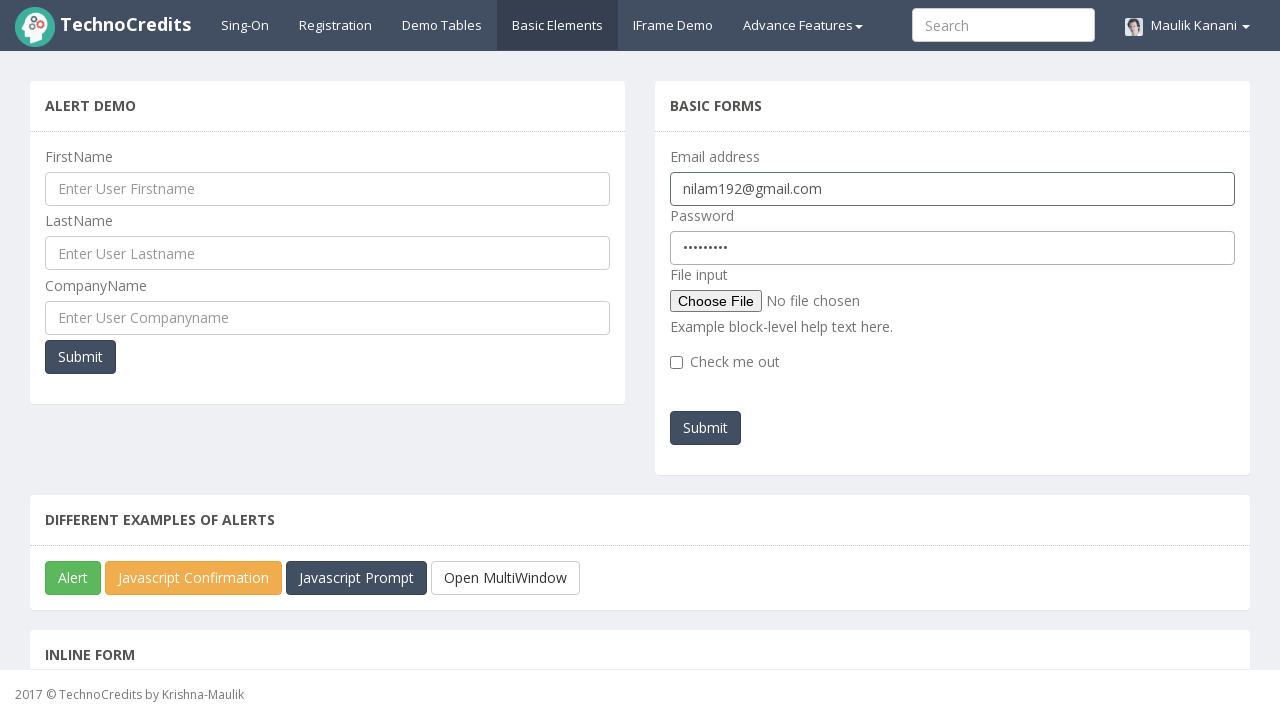

Clicked submit button and set up alert handler to accept at (706, 428) on #submitb2
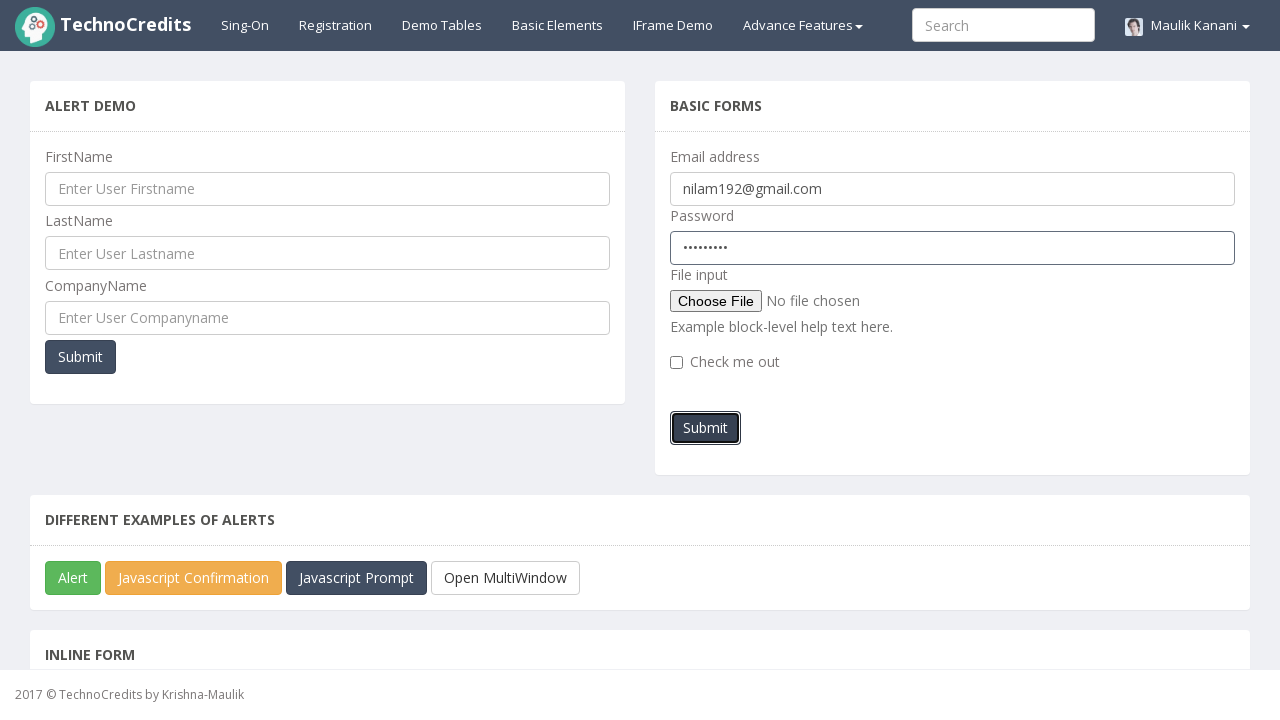

Alert message was accepted and form submission completed
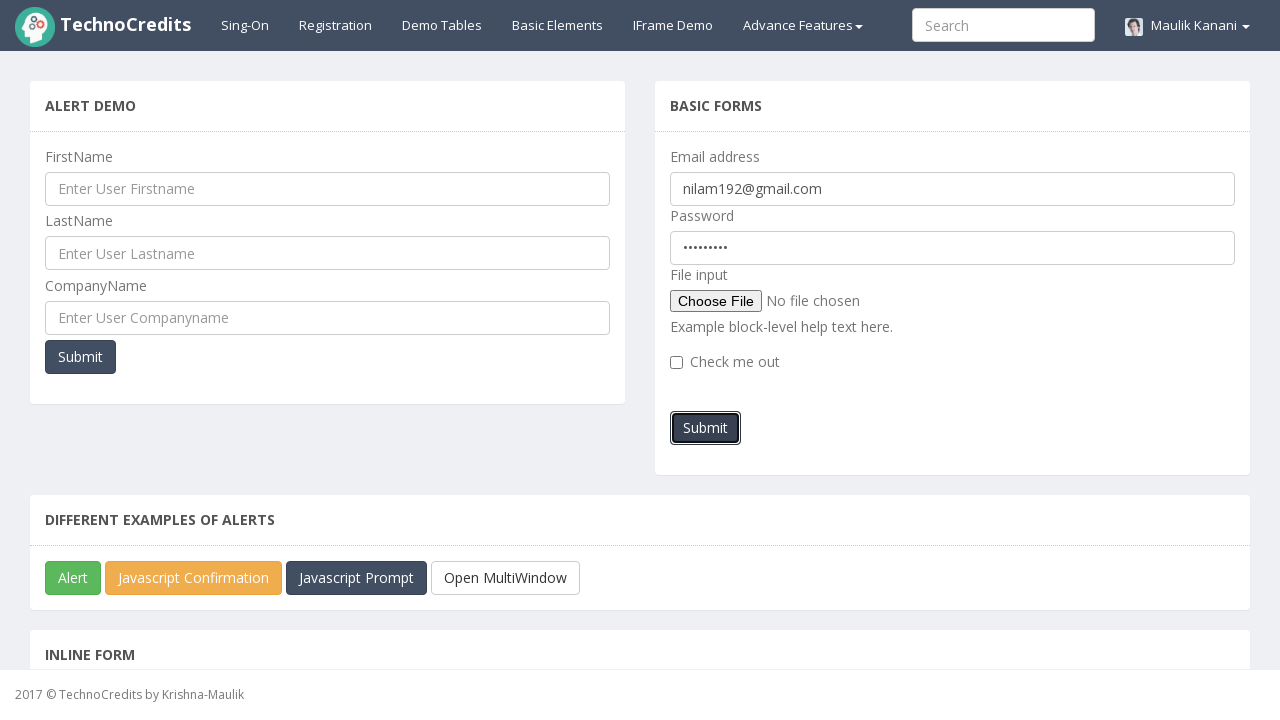

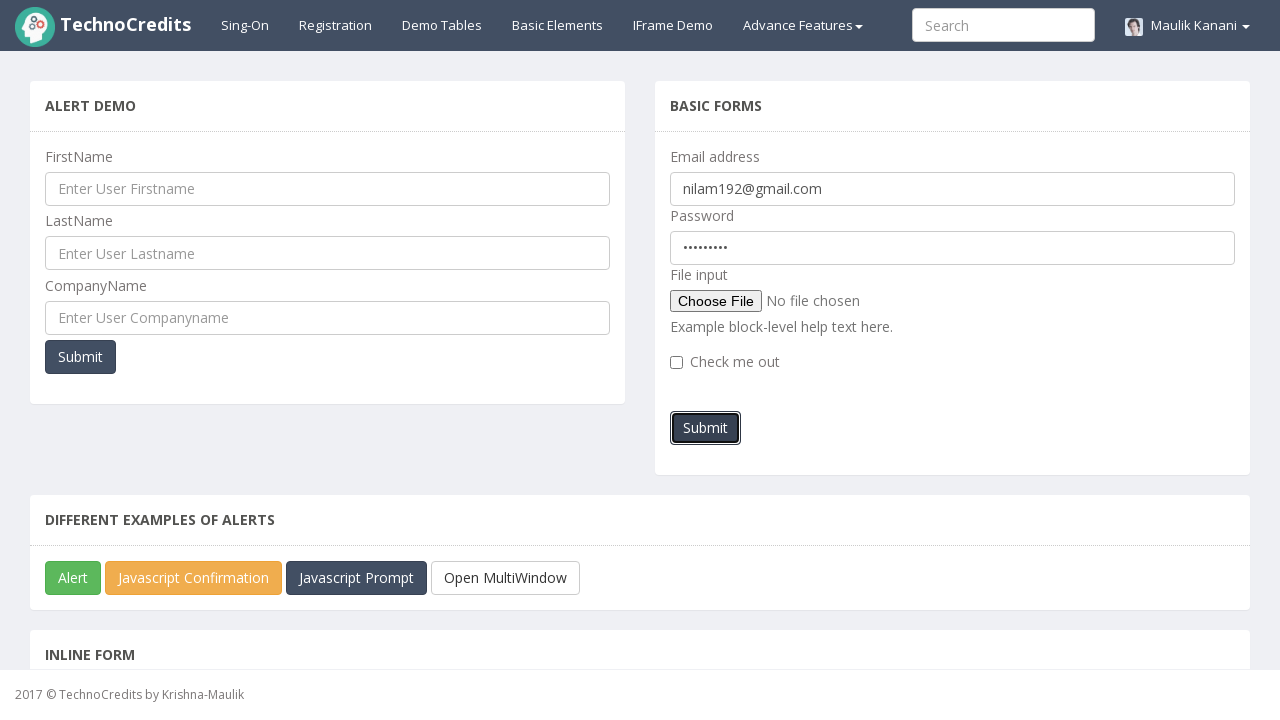